Tests drag and drop functionality by dragging an element to a target drop zone.

Starting URL: https://testautomationpractice.blogspot.com/

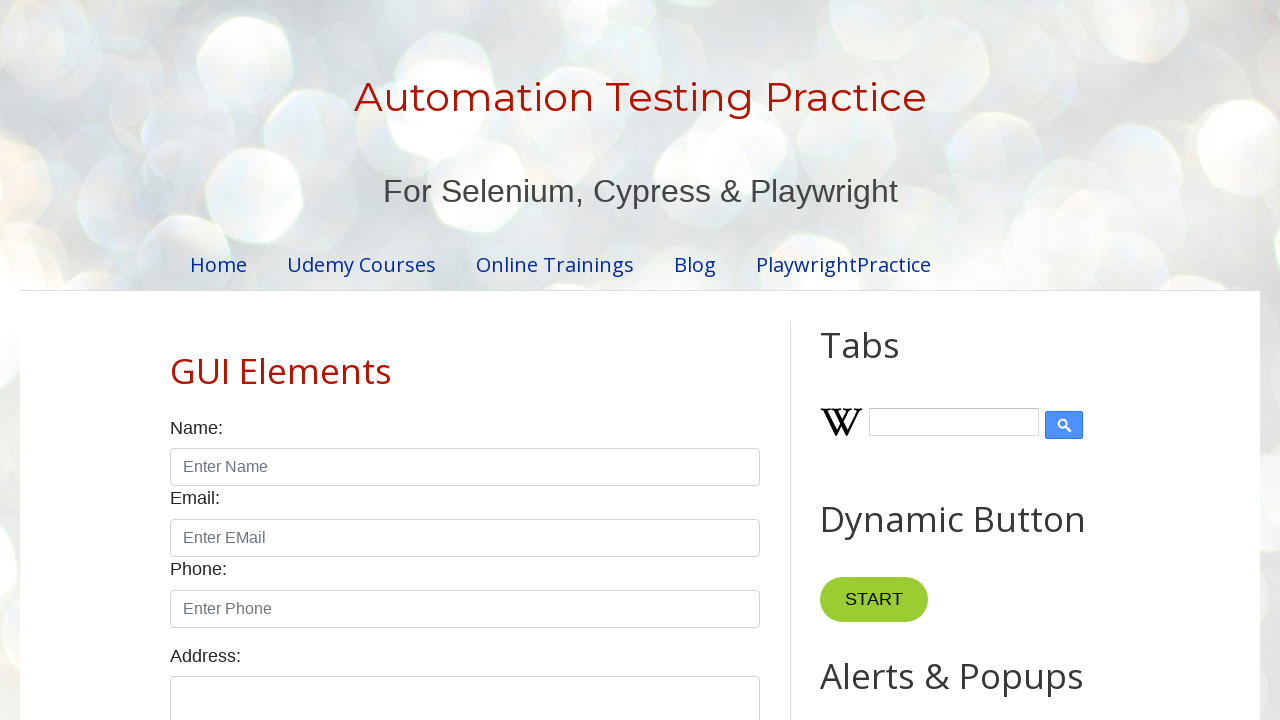

Located the draggable source element
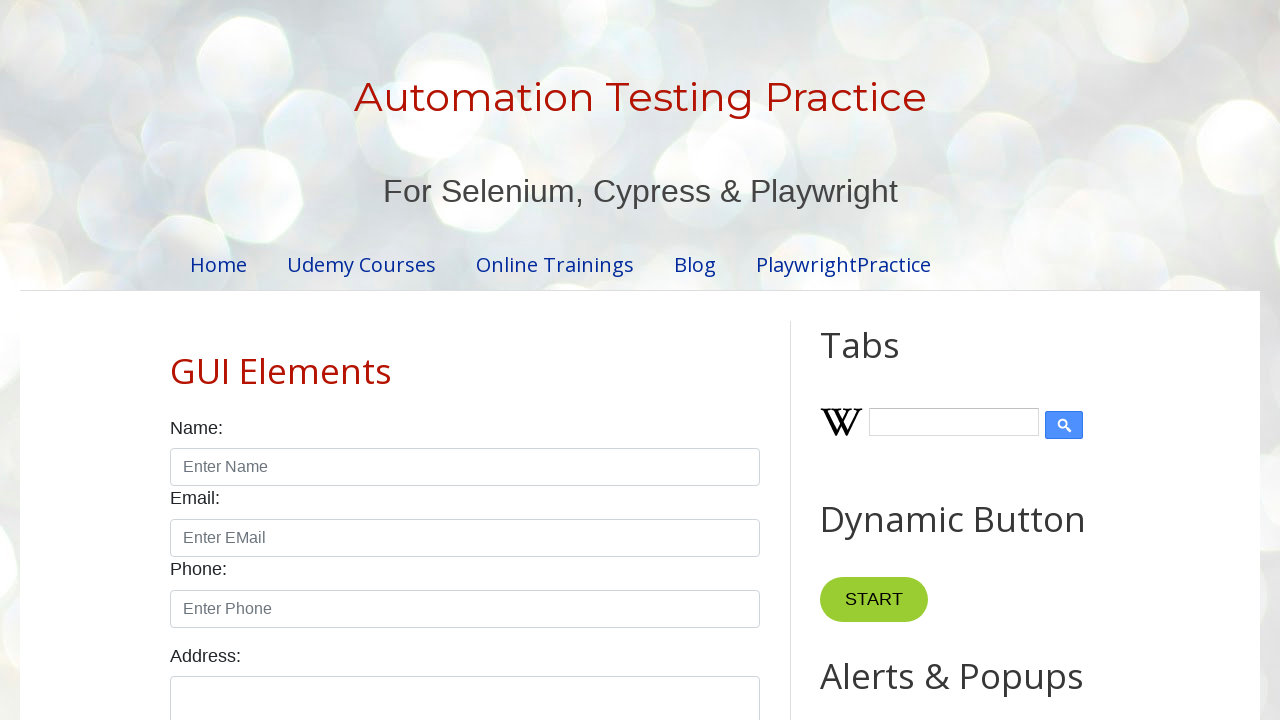

Located the target drop zone element
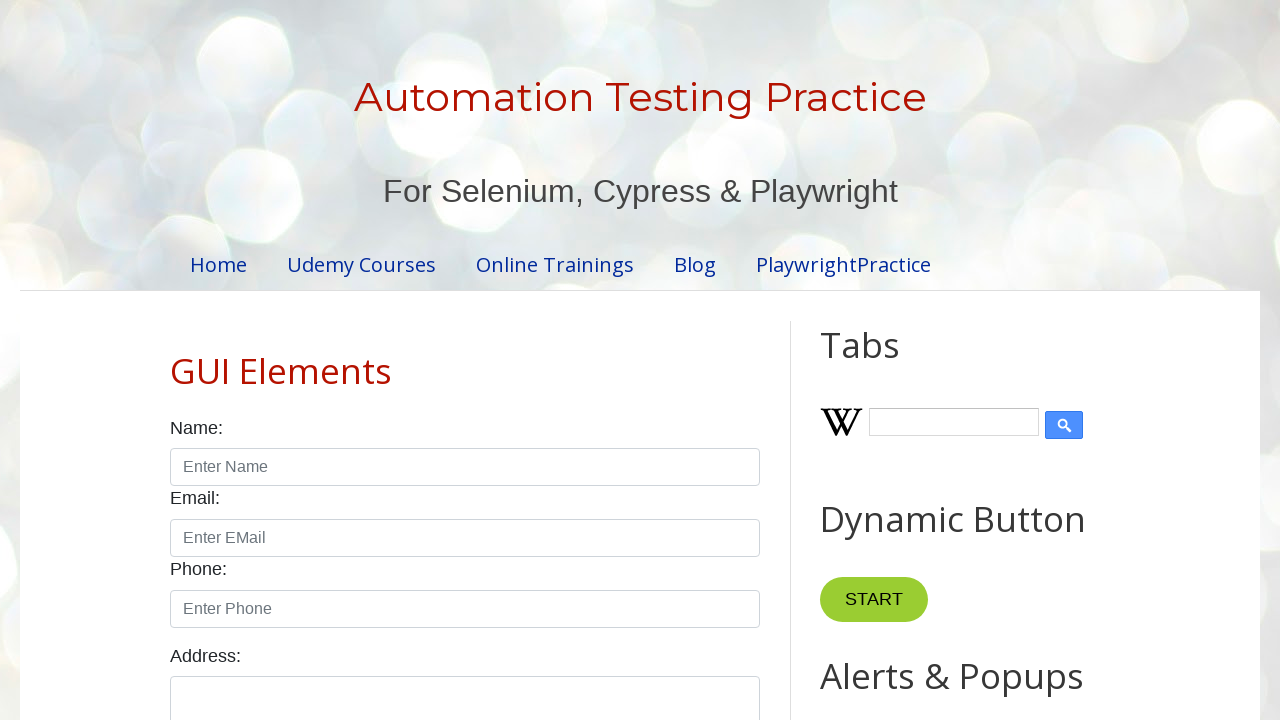

Dragged source element to target drop zone at (1015, 404)
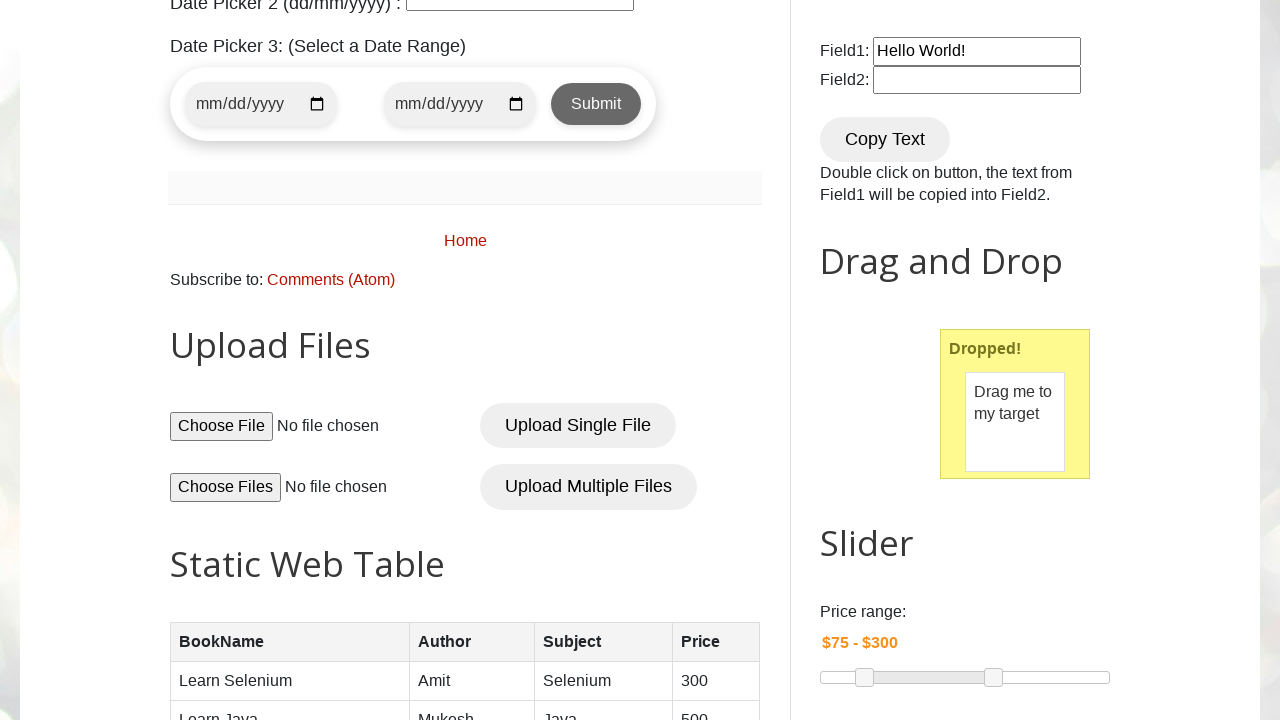

Waited for drag and drop action to complete
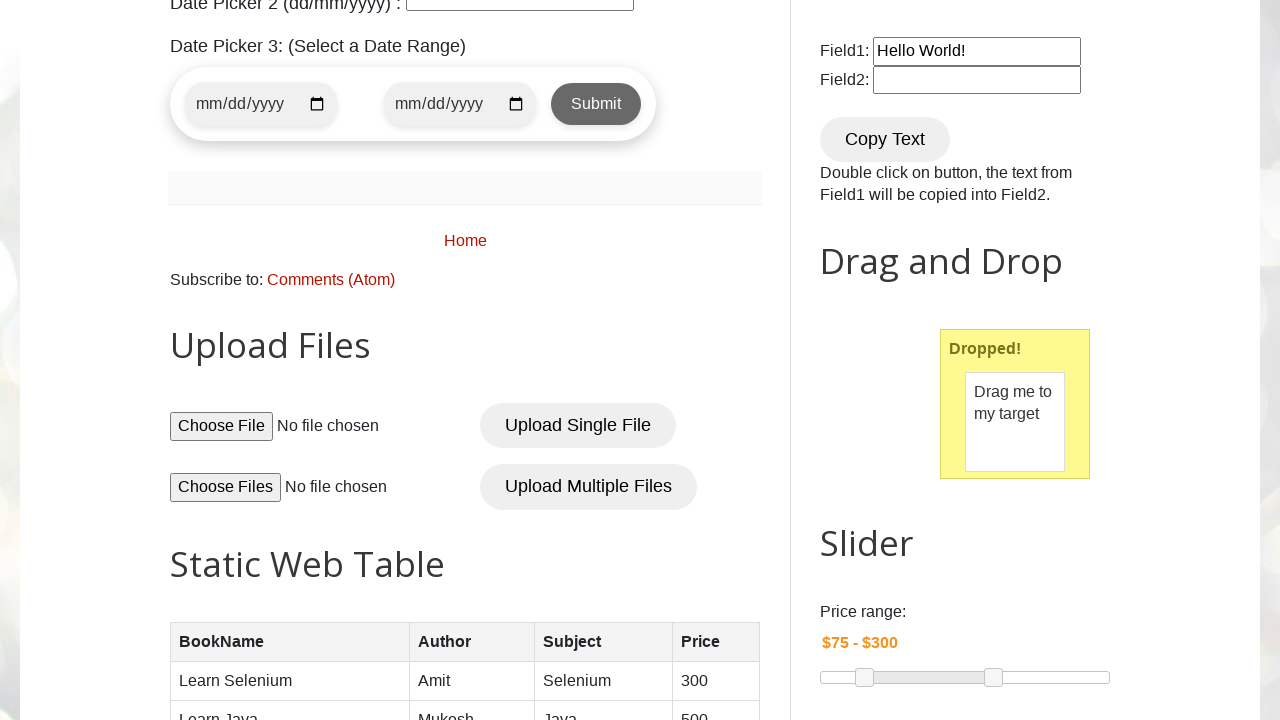

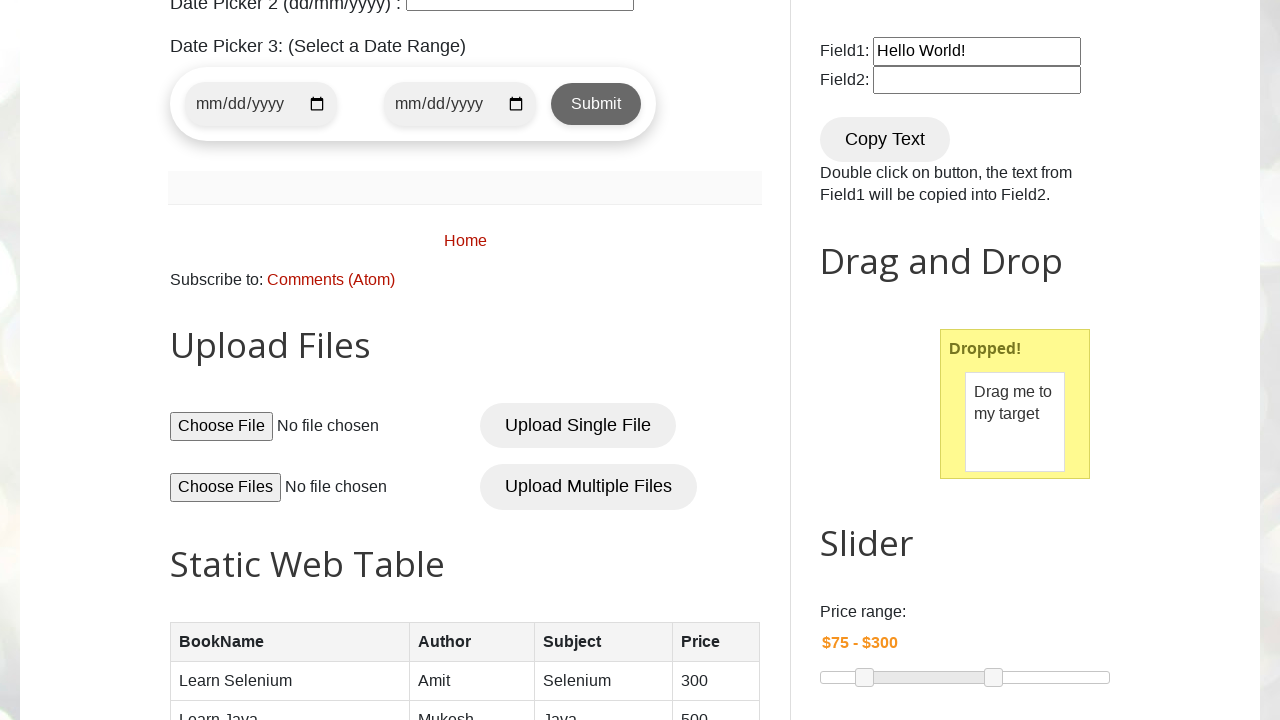